Tests a password generator by entering a master password "12345678" and site "gmail.com", then verifies the generated password matches the expected value.

Starting URL: http://angel.net/~nic/passwd.current.html

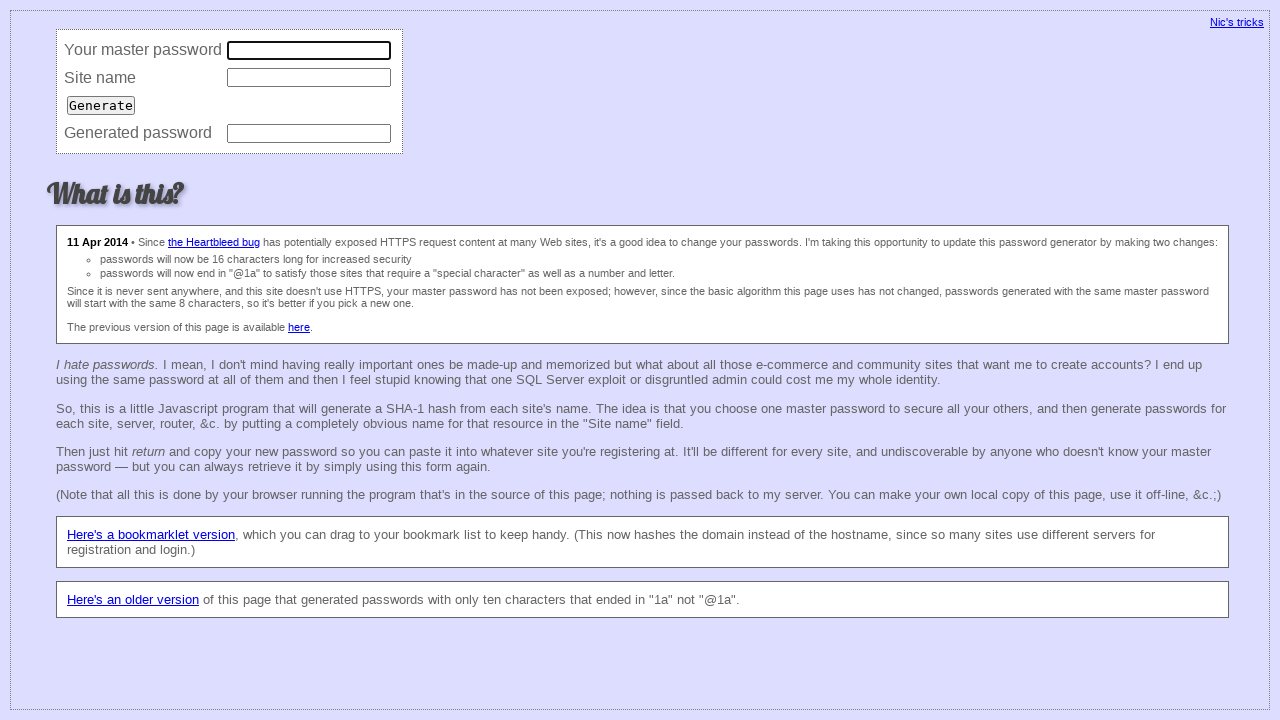

Filled master password field with '12345678' on input[name='master']
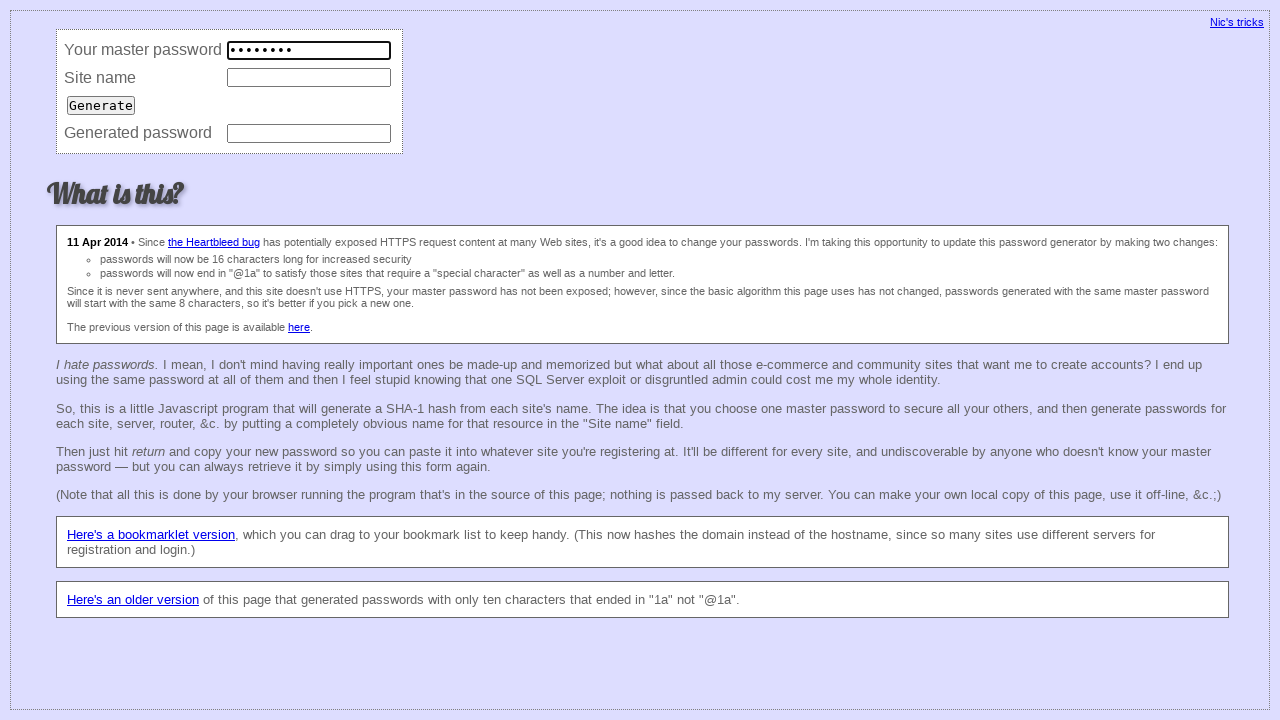

Pressed Enter to submit master password on input[name='master']
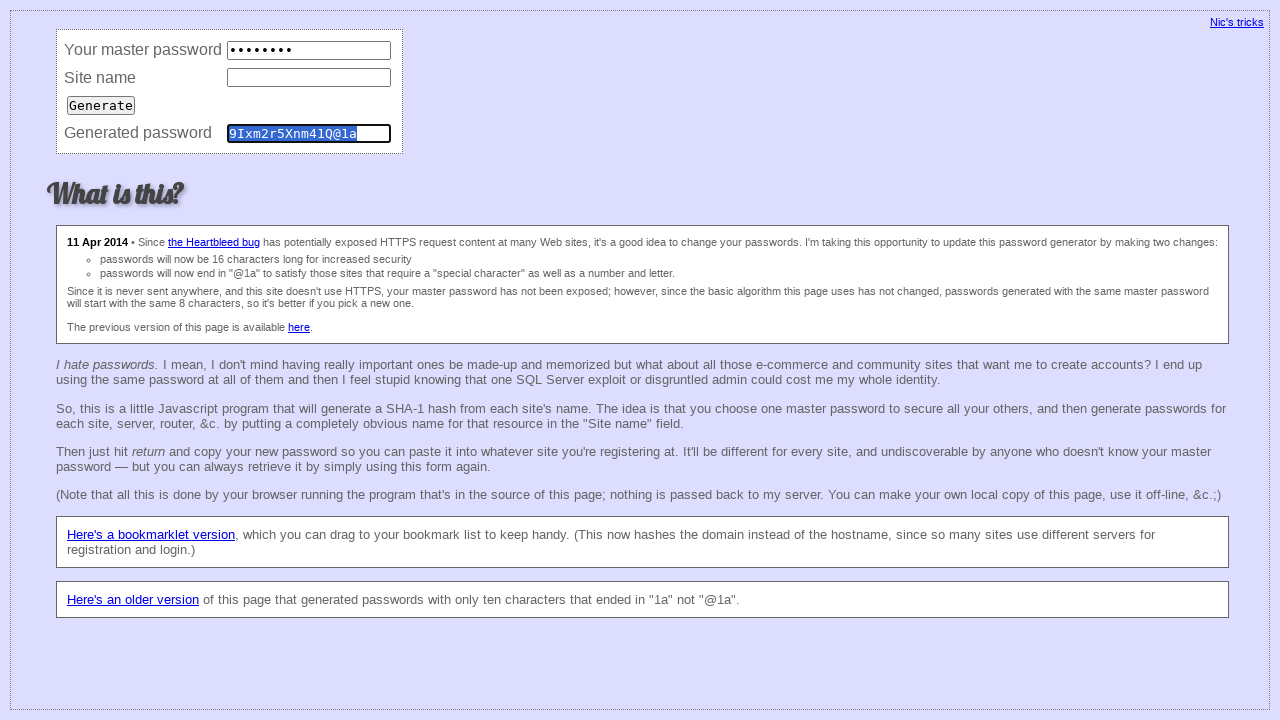

Filled site field with 'gmail.com' on input[name='site']
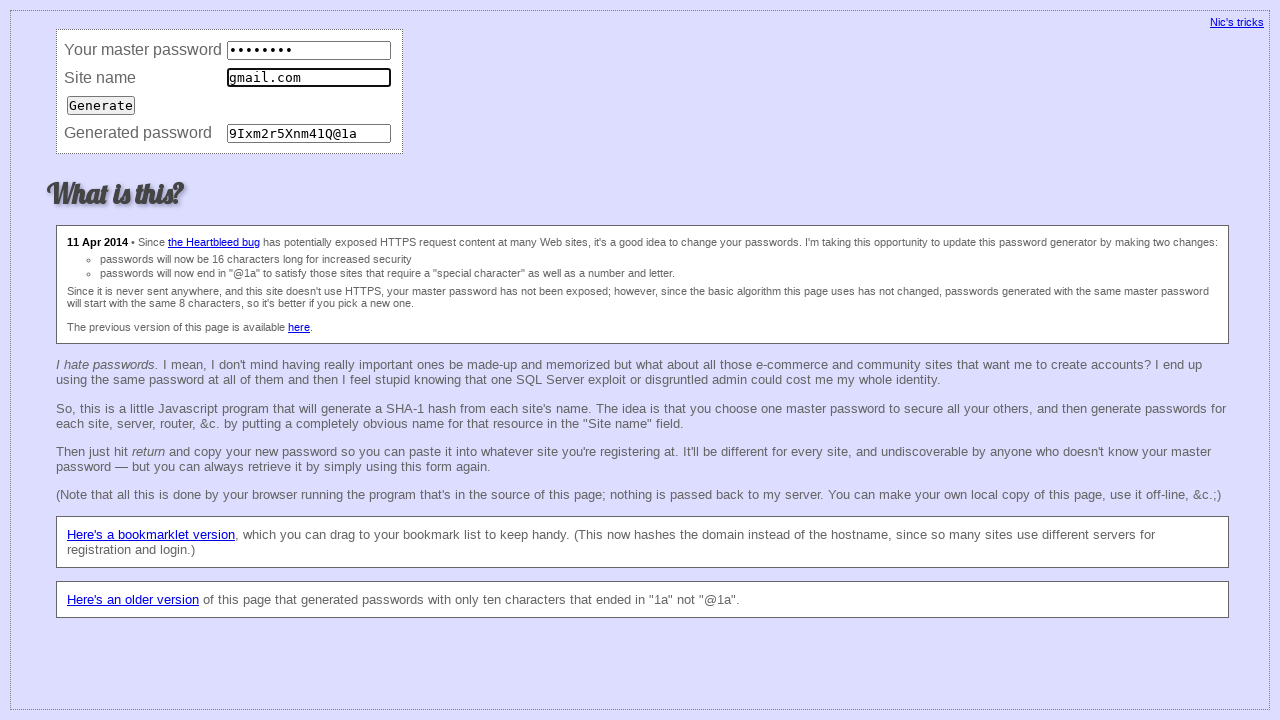

Pressed Enter to generate password on input[name='site']
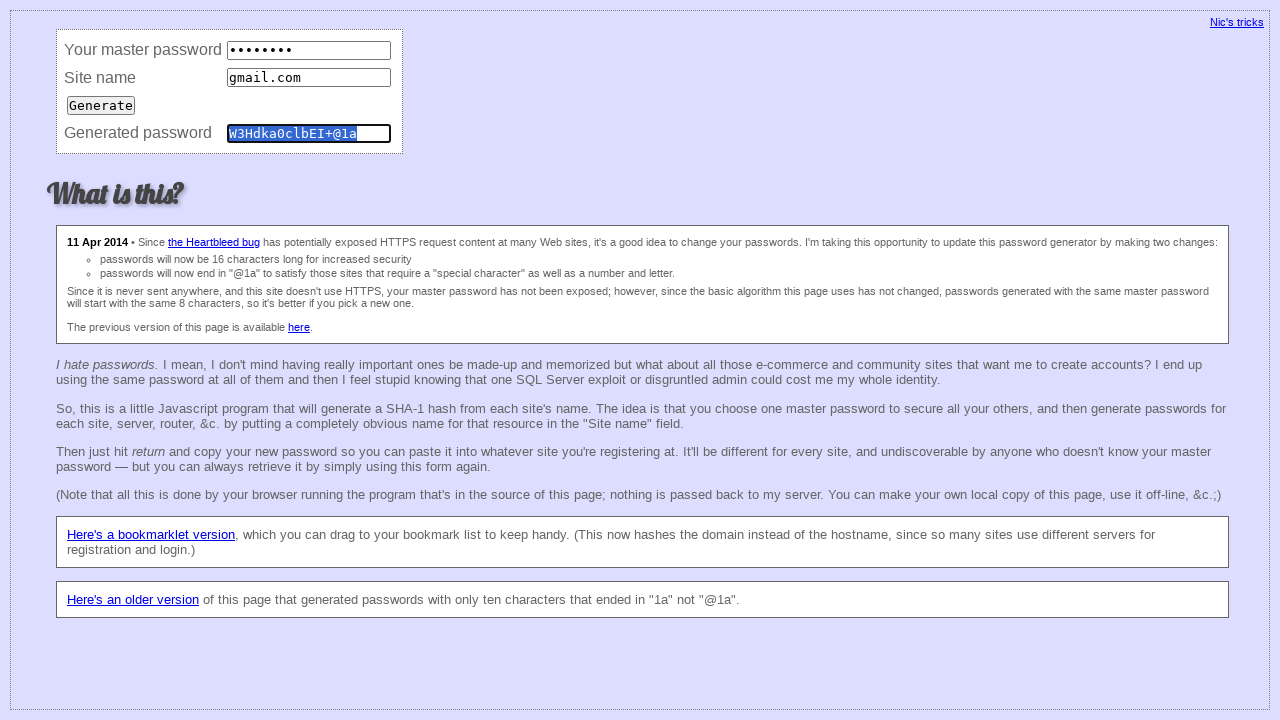

Password generated successfully
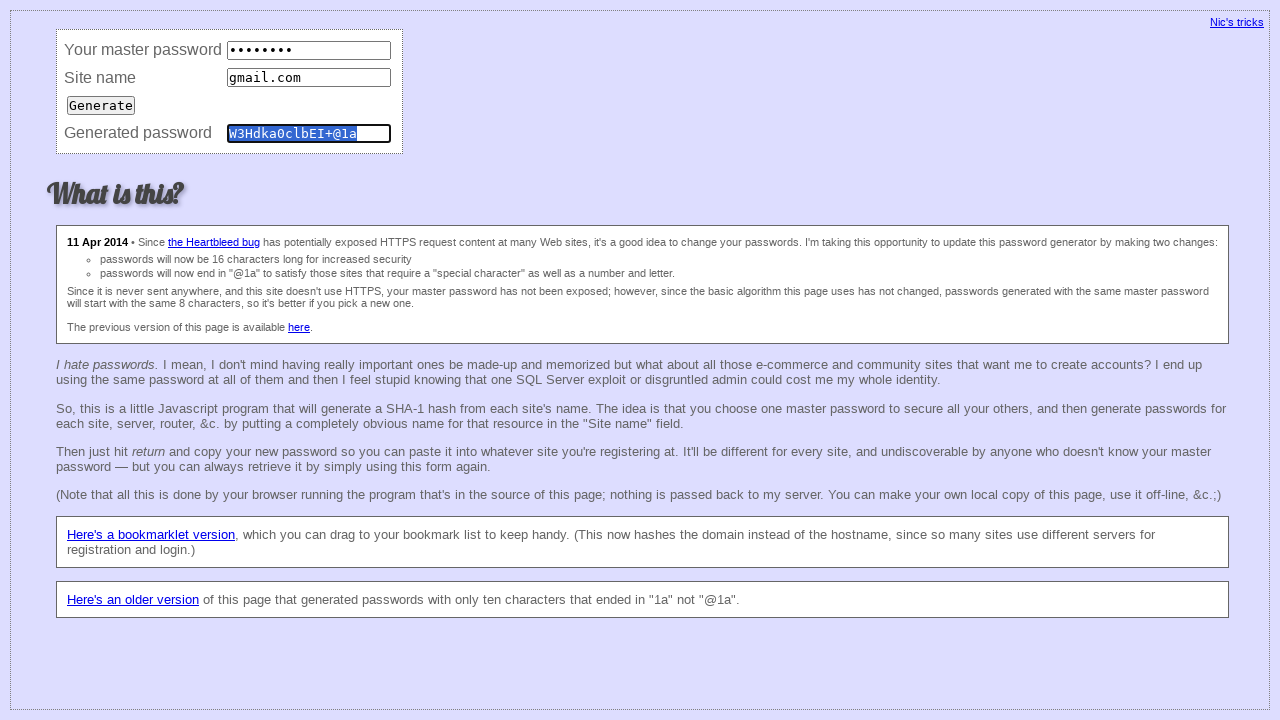

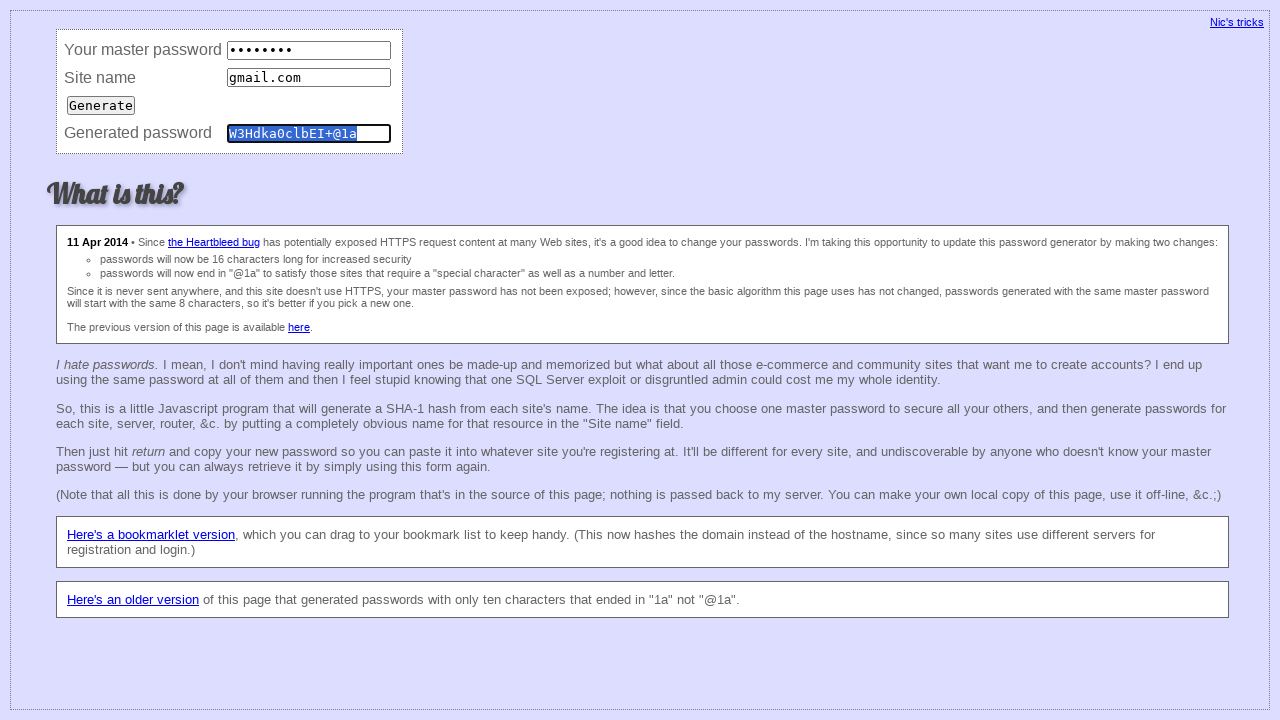